Tests nested iframe handling by navigating to a frames demo page, switching between outer and inner iframes, and filling a text input field within the nested iframe.

Starting URL: https://demo.automationtesting.in/Frames.html

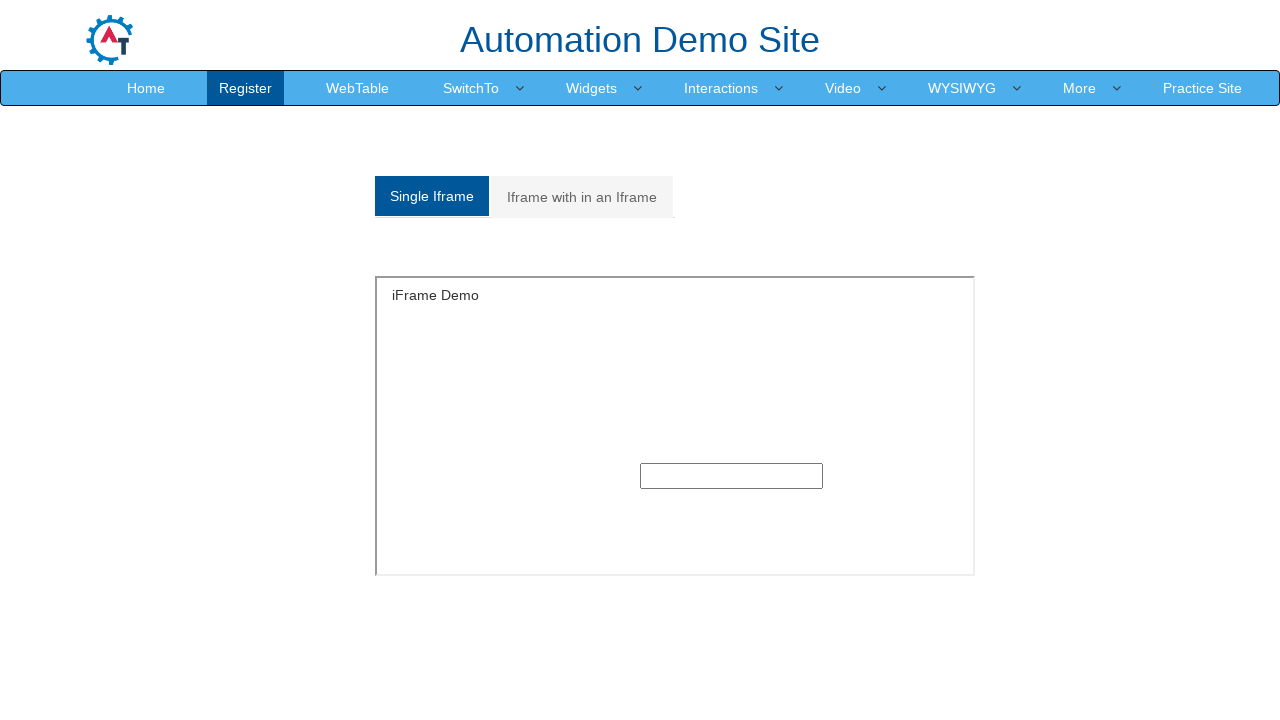

Clicked on 'Iframe with in an Iframe' tab at (582, 197) on a:has-text('Iframe with in an Iframe')
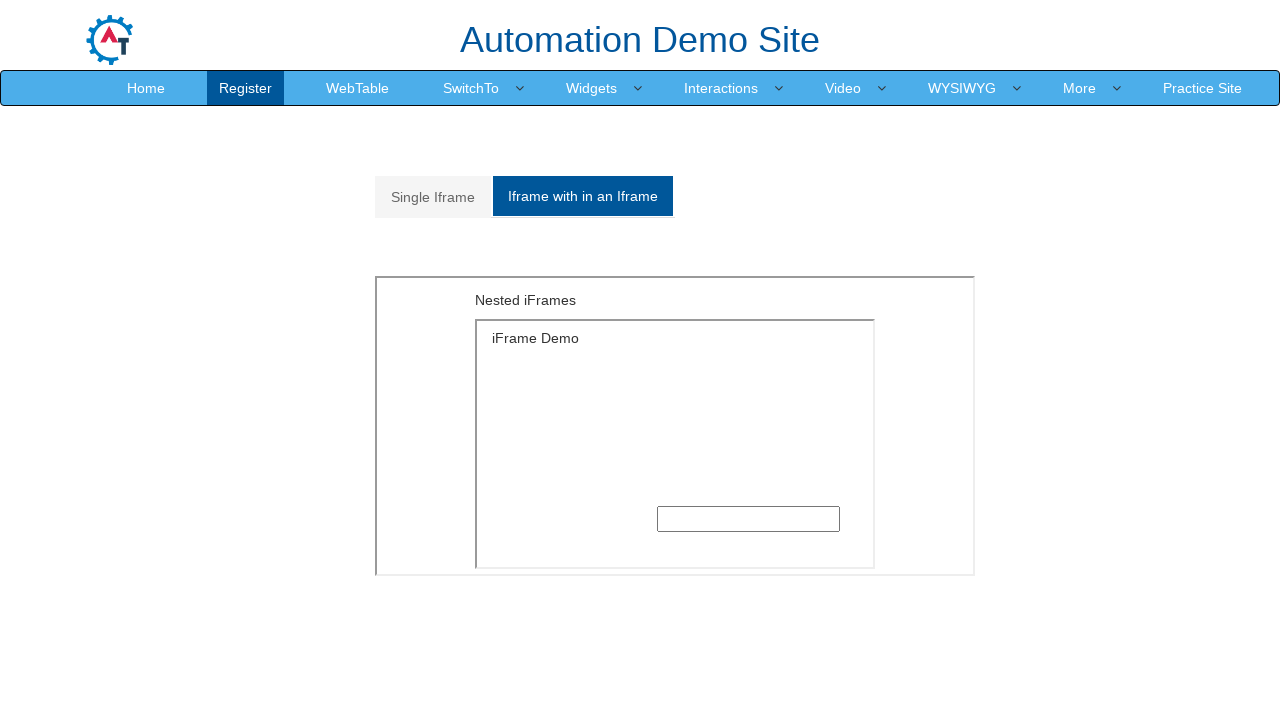

Located outer iframe with MultipleFrames.html source
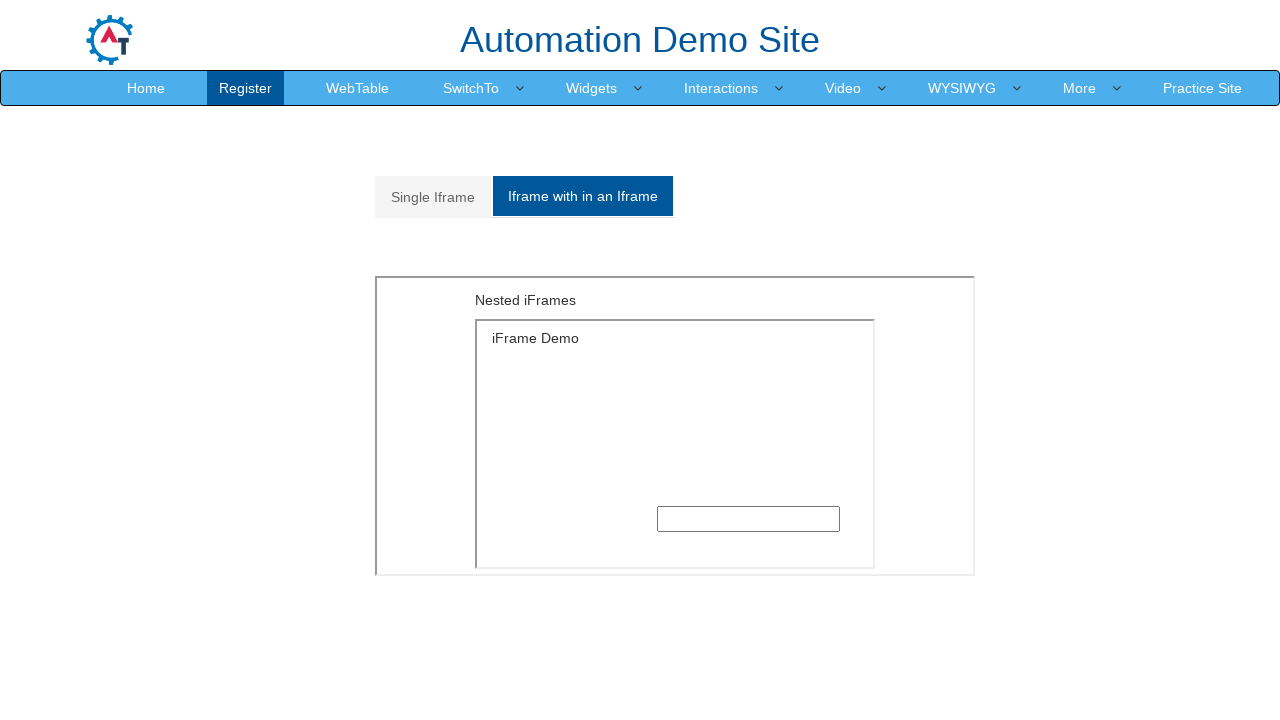

Located inner iframe with SingleFrame.html source nested within outer iframe
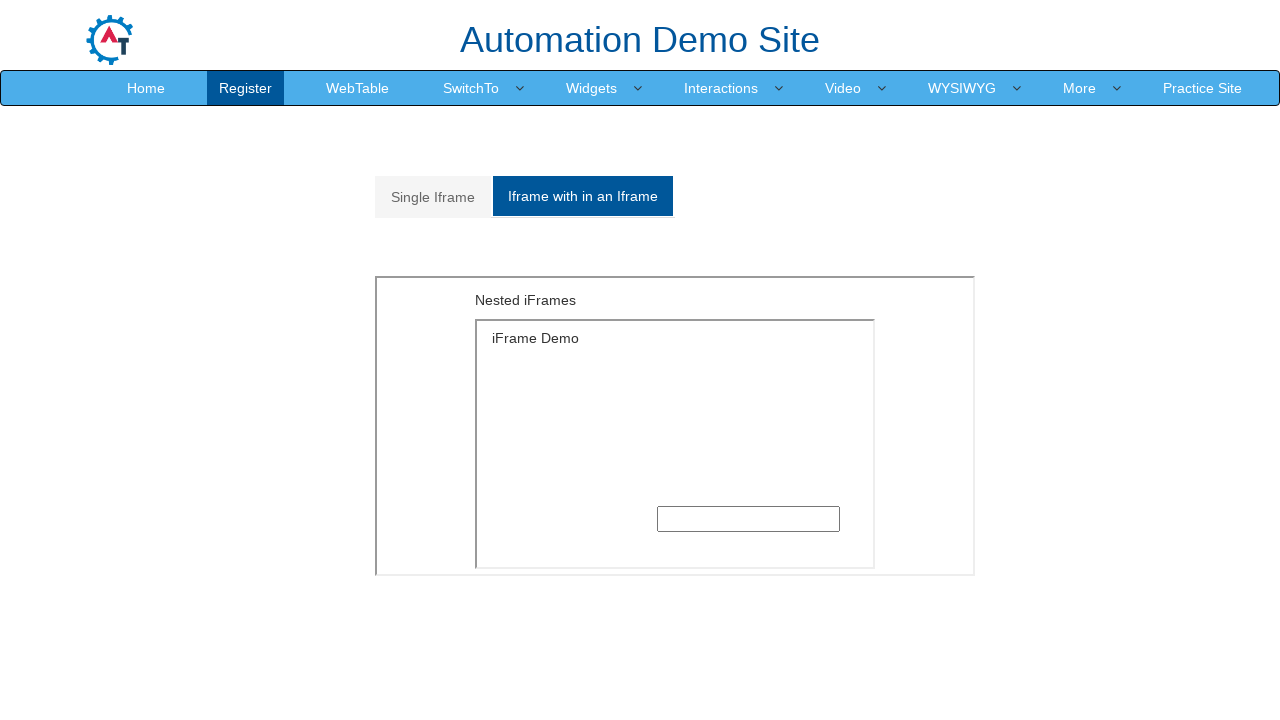

Filled text input field in nested iframe with 'Welcome' on iframe[src*='MultipleFrames.html'] >> internal:control=enter-frame >> iframe[src
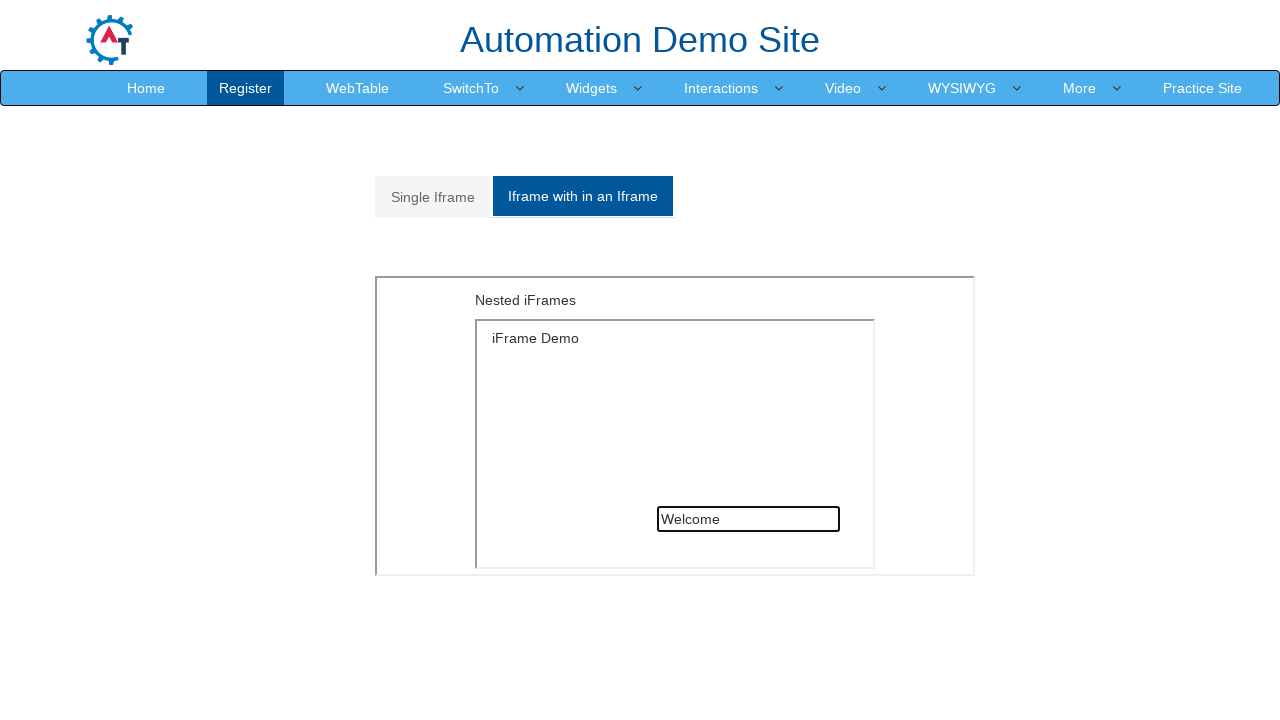

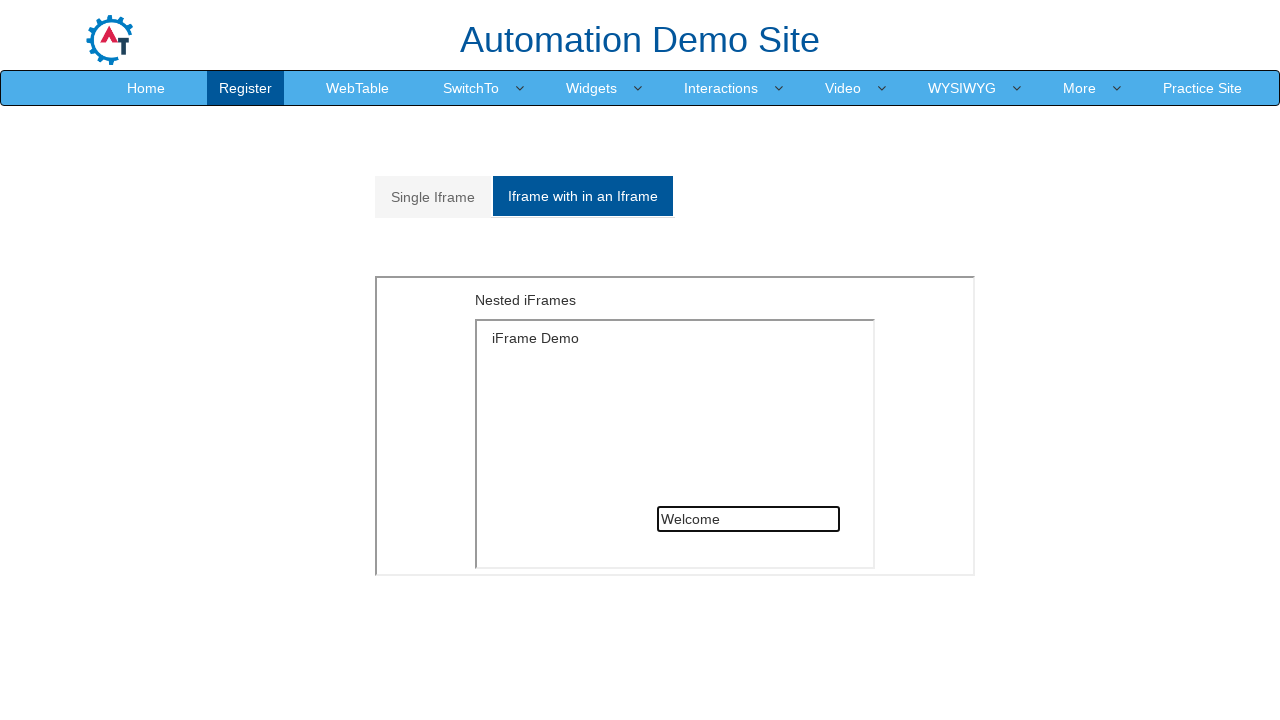